Tests the enabled state of download elements on Oracle's Java SE 8 archive downloads page by clicking a download link and checking if the download button is enabled.

Starting URL: https://www.oracle.com/in/java/technologies/javase/javase8-archive-downloads.html

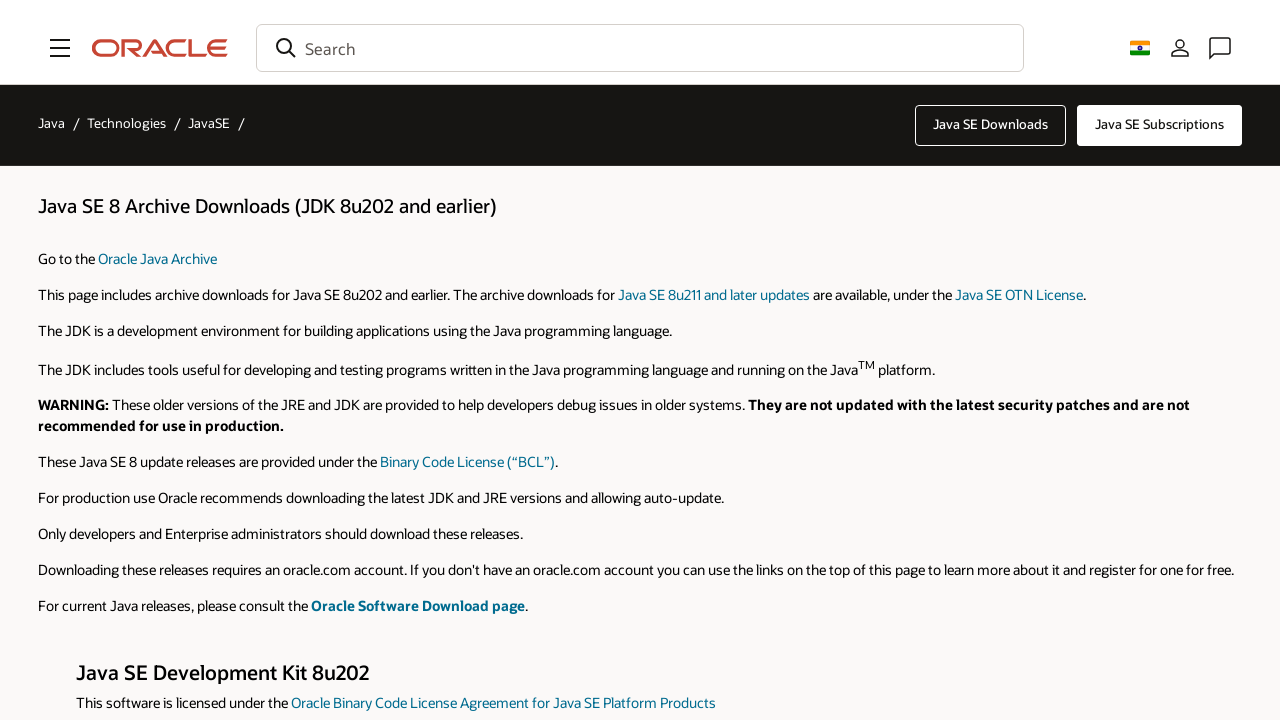

Clicked on jdk-8u202-linux-arm32-vfp-hflt.tar.gz download link at (999, 360) on xpath=//a[text()=' jdk-8u202-linux-arm32-vfp-hflt.tar.gz']
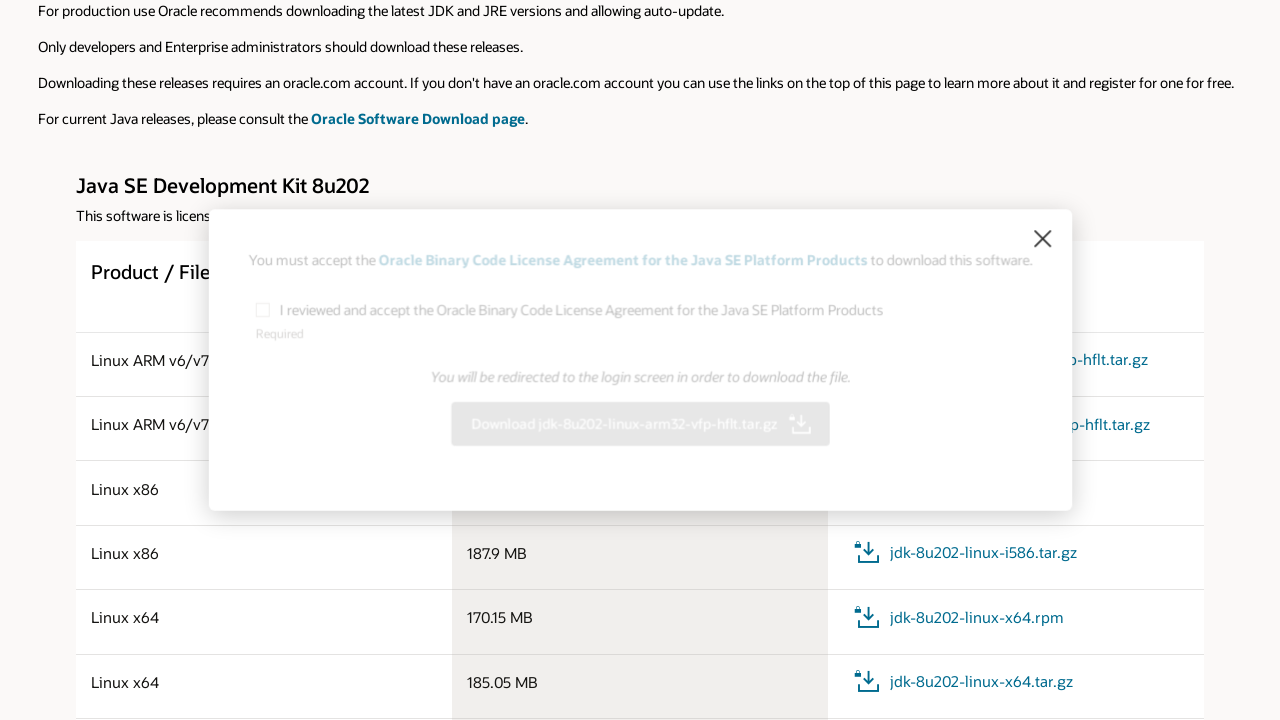

Waited 3 seconds for page to process
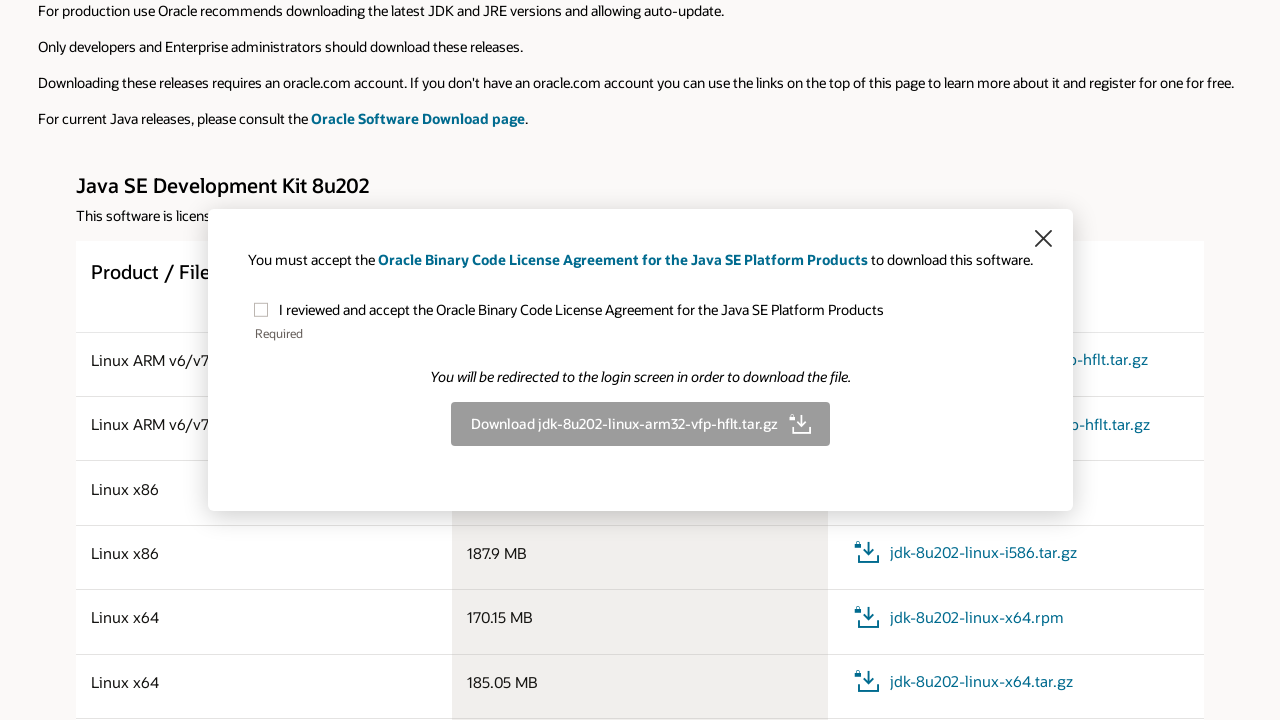

Located the download button element
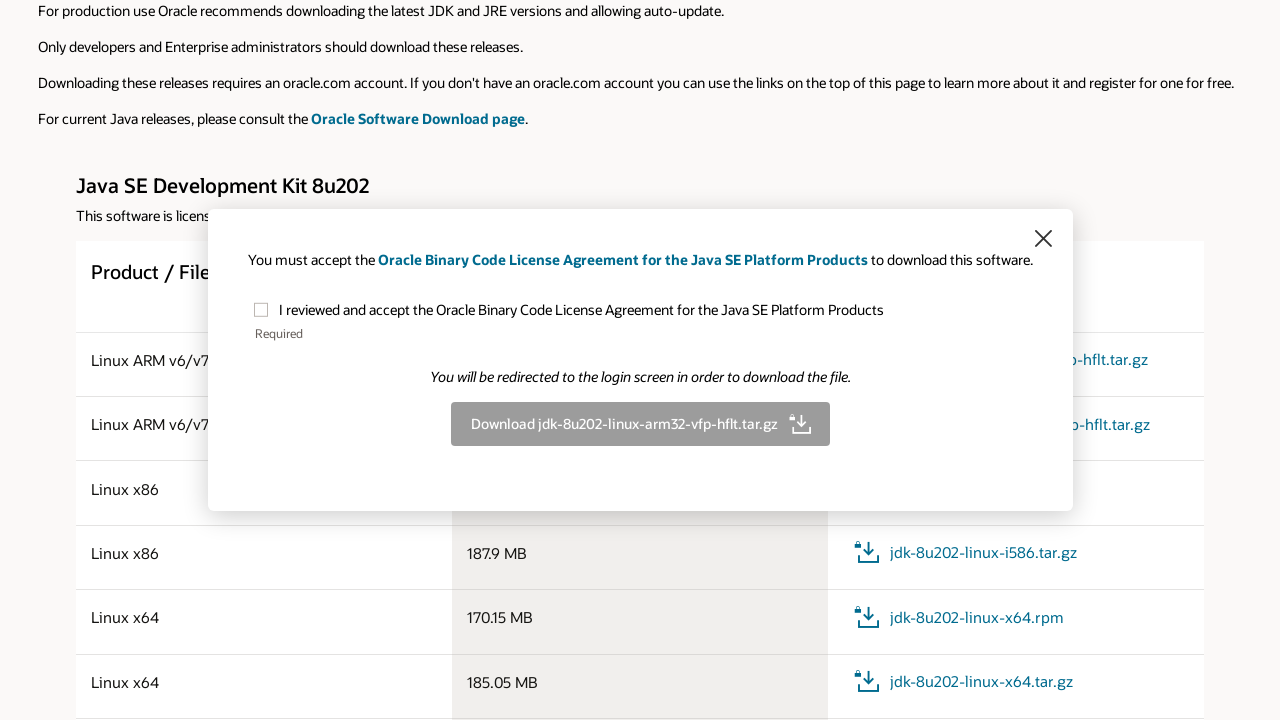

Download button became visible
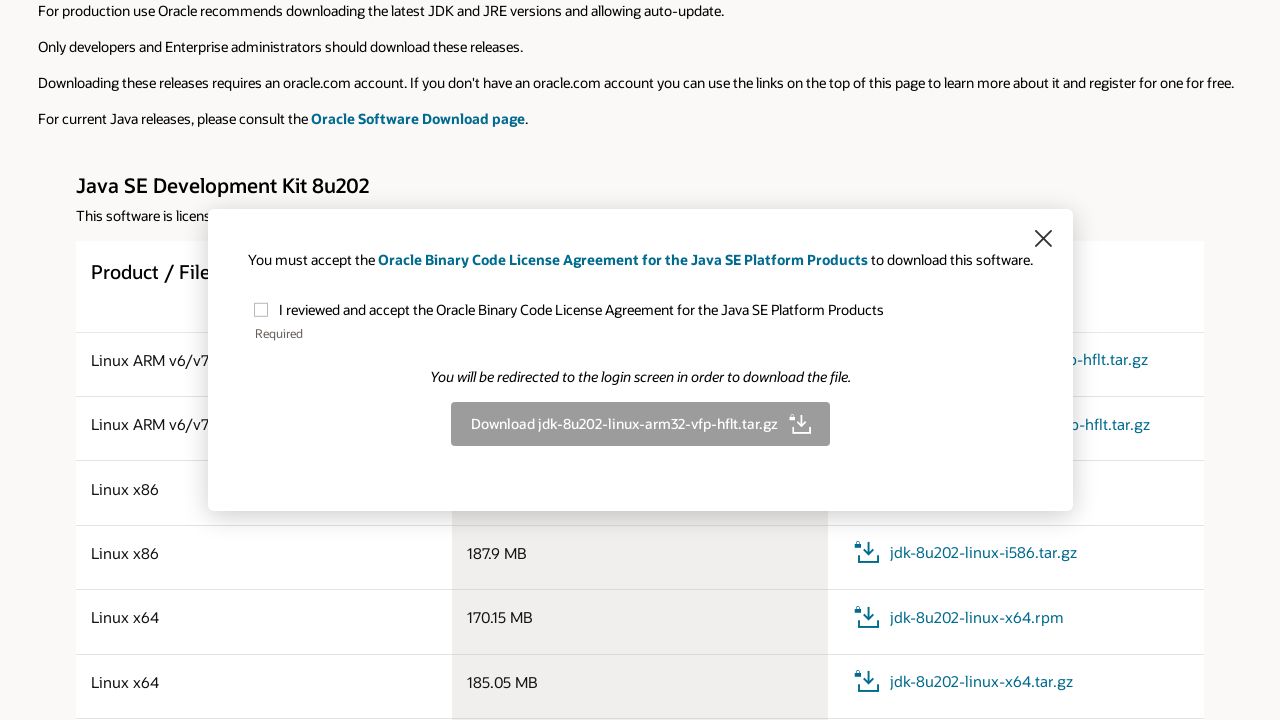

Checked if download button is enabled: True
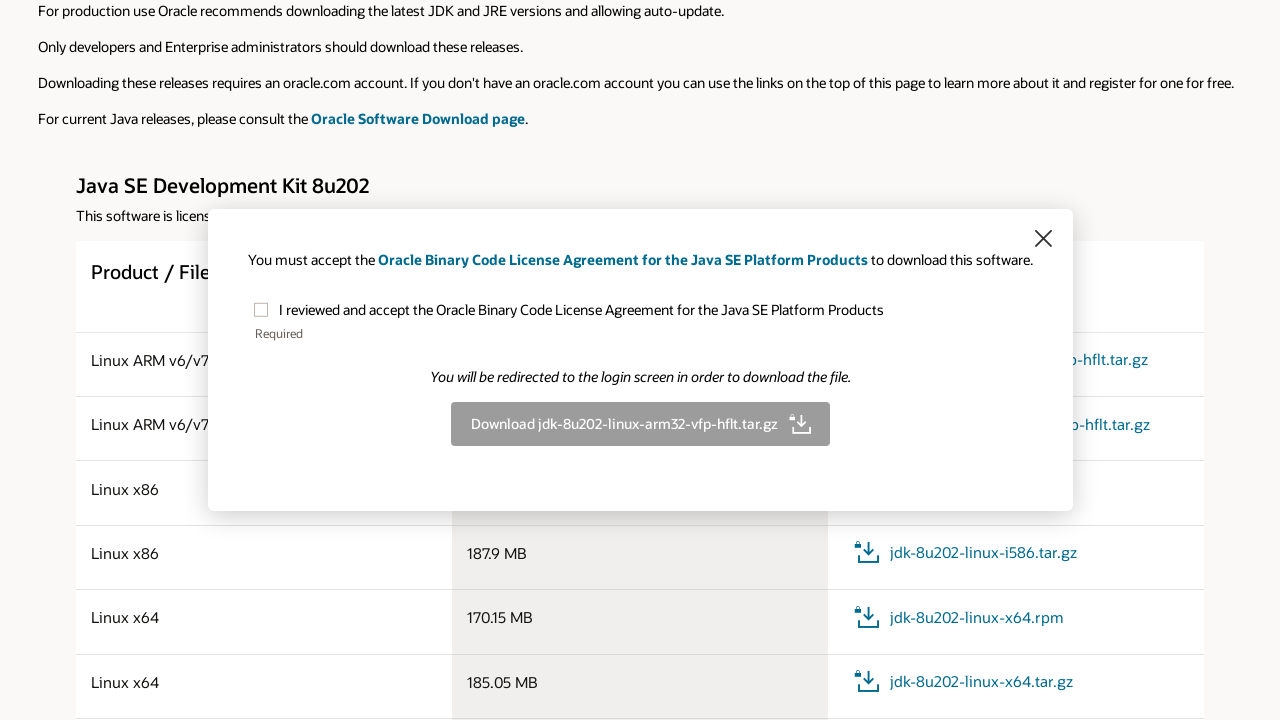

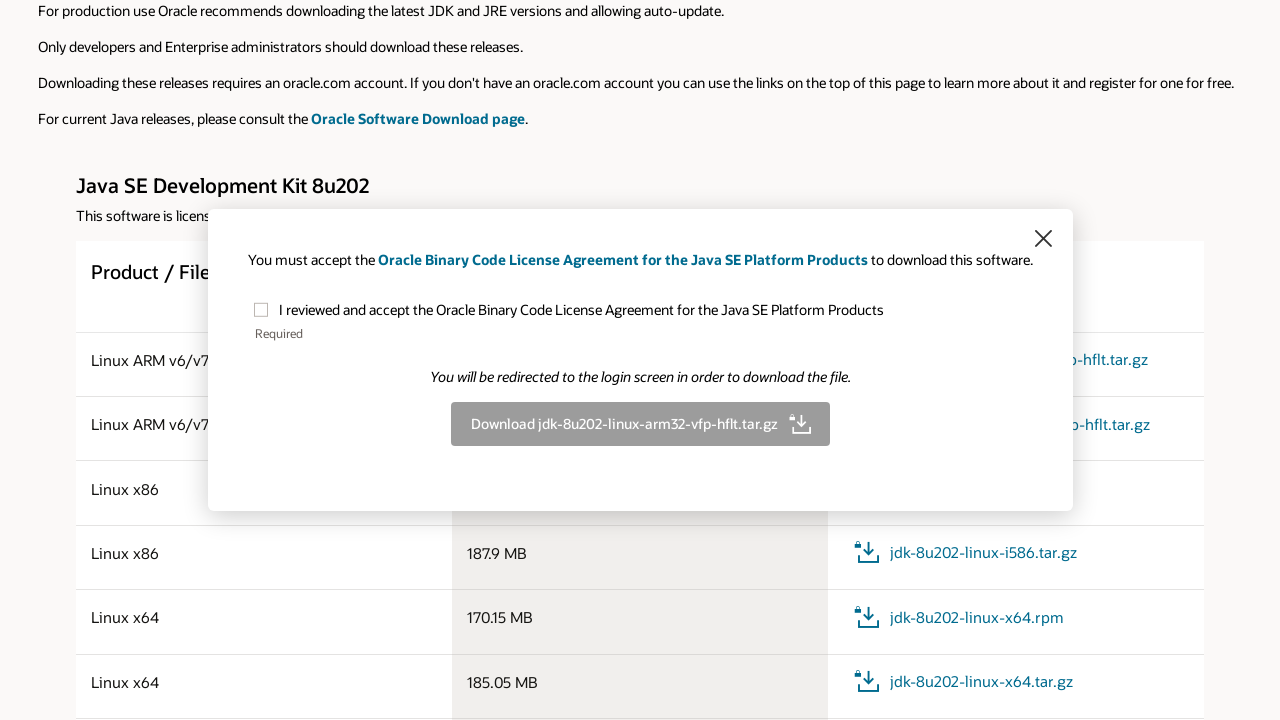